Navigates to Metro supermarket product page for Italian tomatoes and verifies that the price element is displayed.

Starting URL: https://www.metro.pe/tomate-italiano-metro-x-kg-2/p

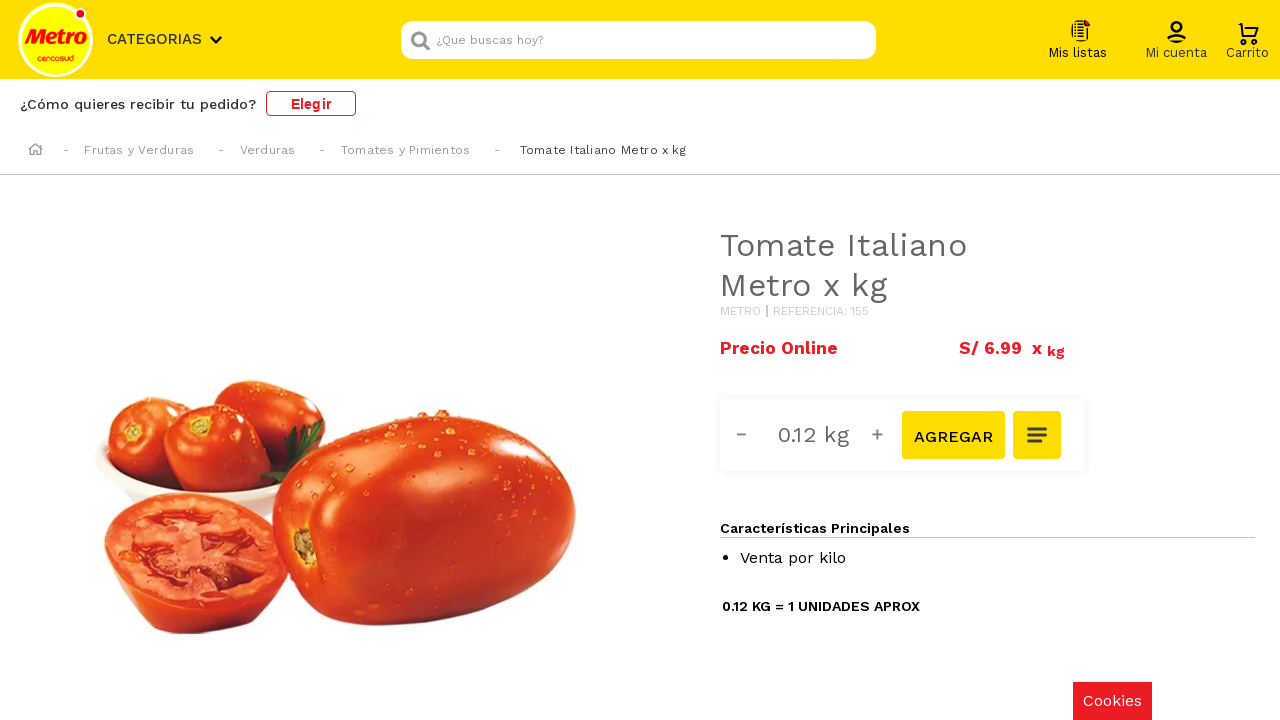

Navigated to Metro supermarket product page for Italian tomatoes
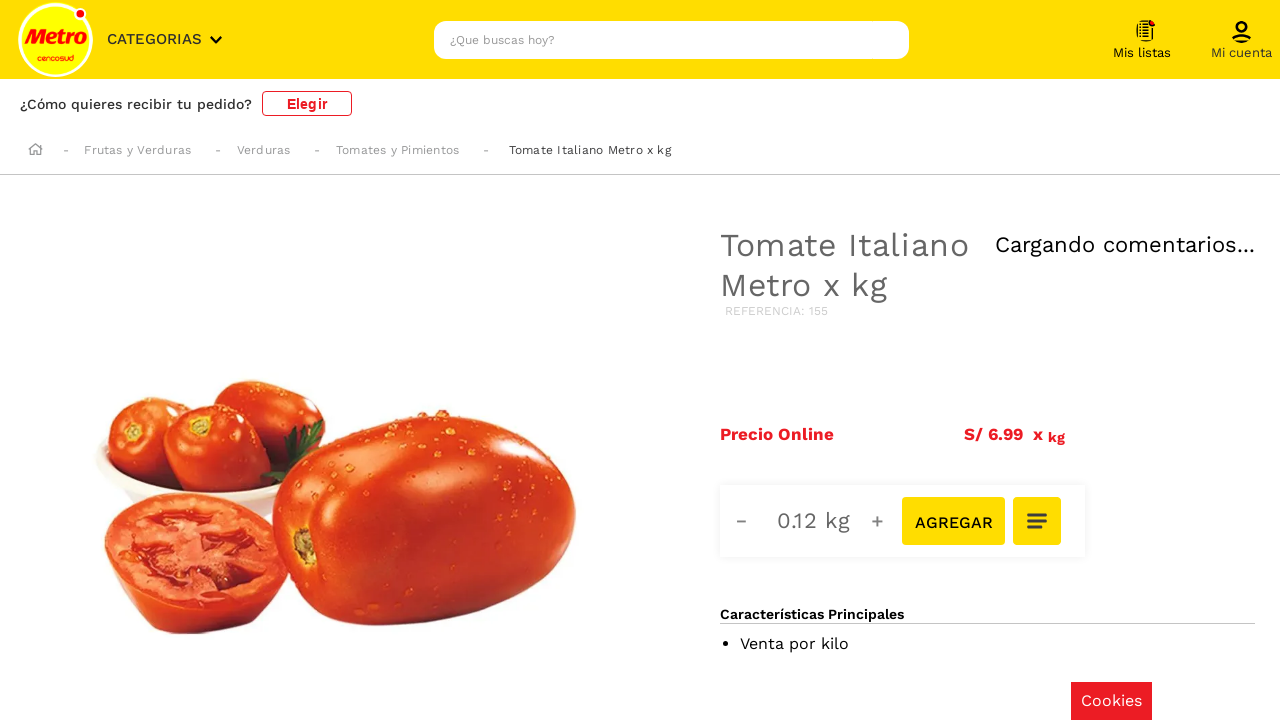

Price element is displayed on the product page
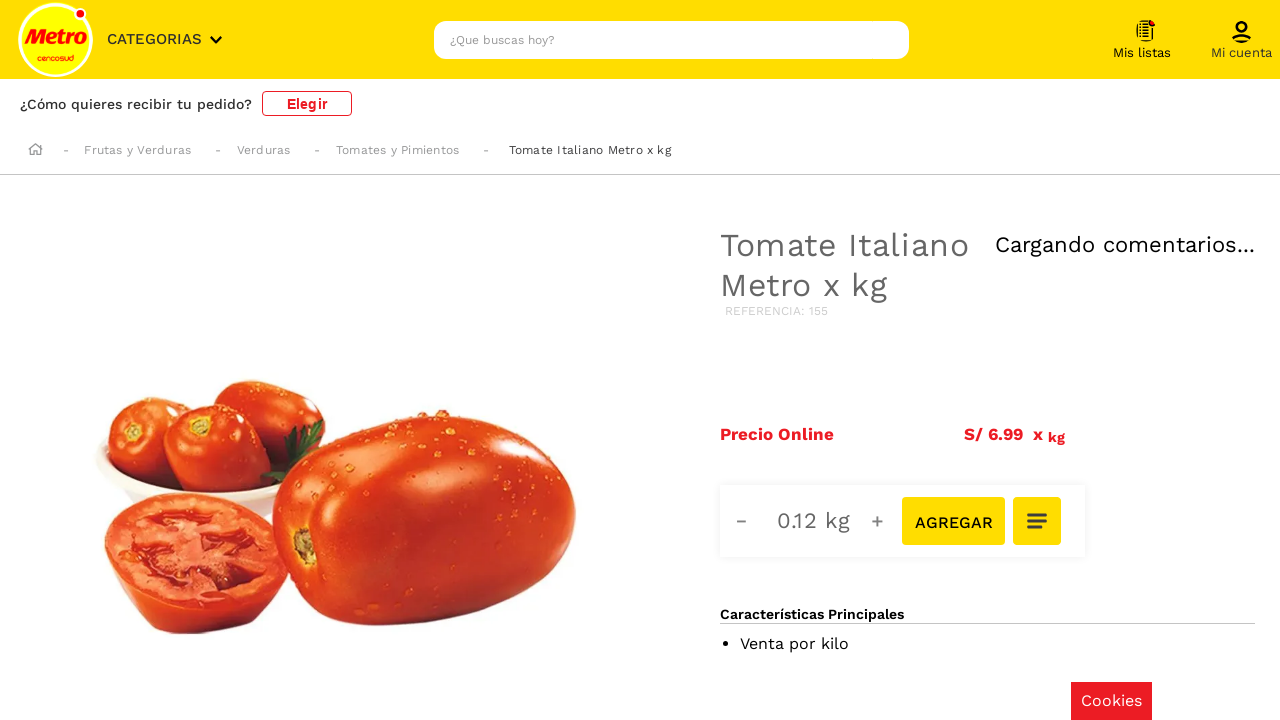

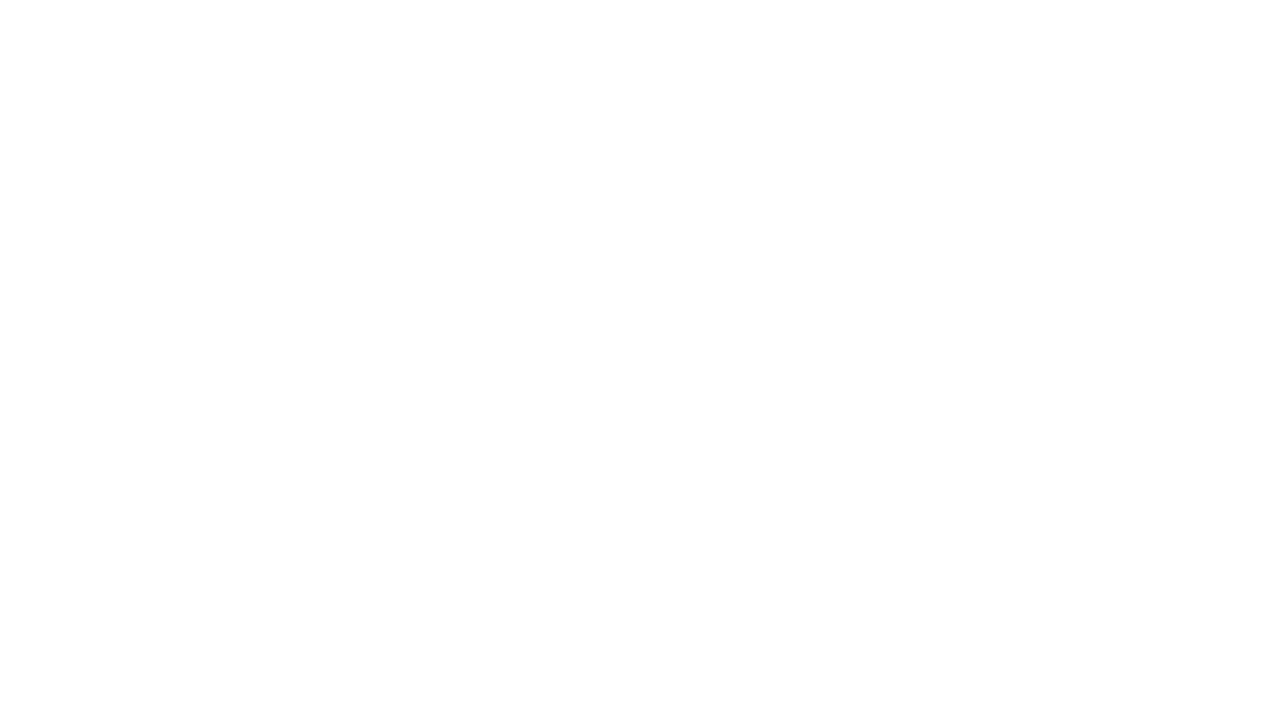